Tests JavaScript prompt alert functionality by clicking a button to trigger a prompt, entering text into the alert, and accepting it

Starting URL: https://the-internet.herokuapp.com/javascript_alerts

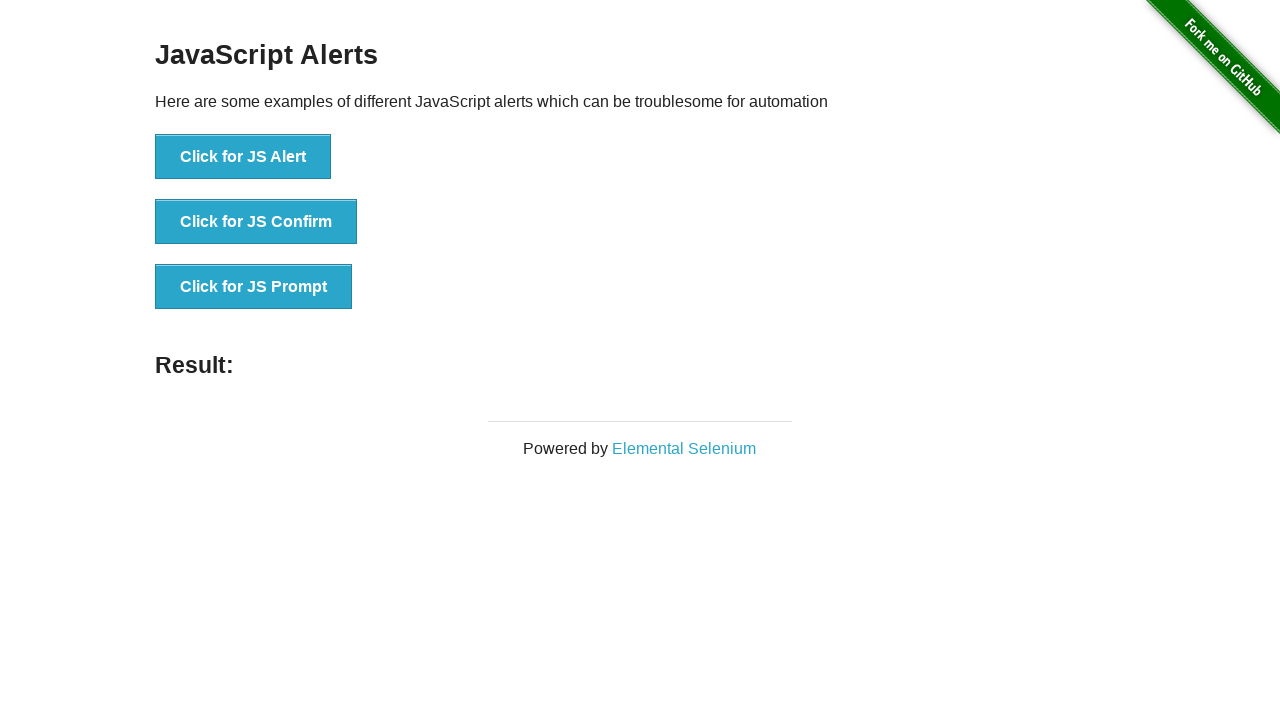

Clicked the JS Prompt button to trigger the prompt dialog at (254, 287) on xpath=//button[@onclick='jsPrompt()']
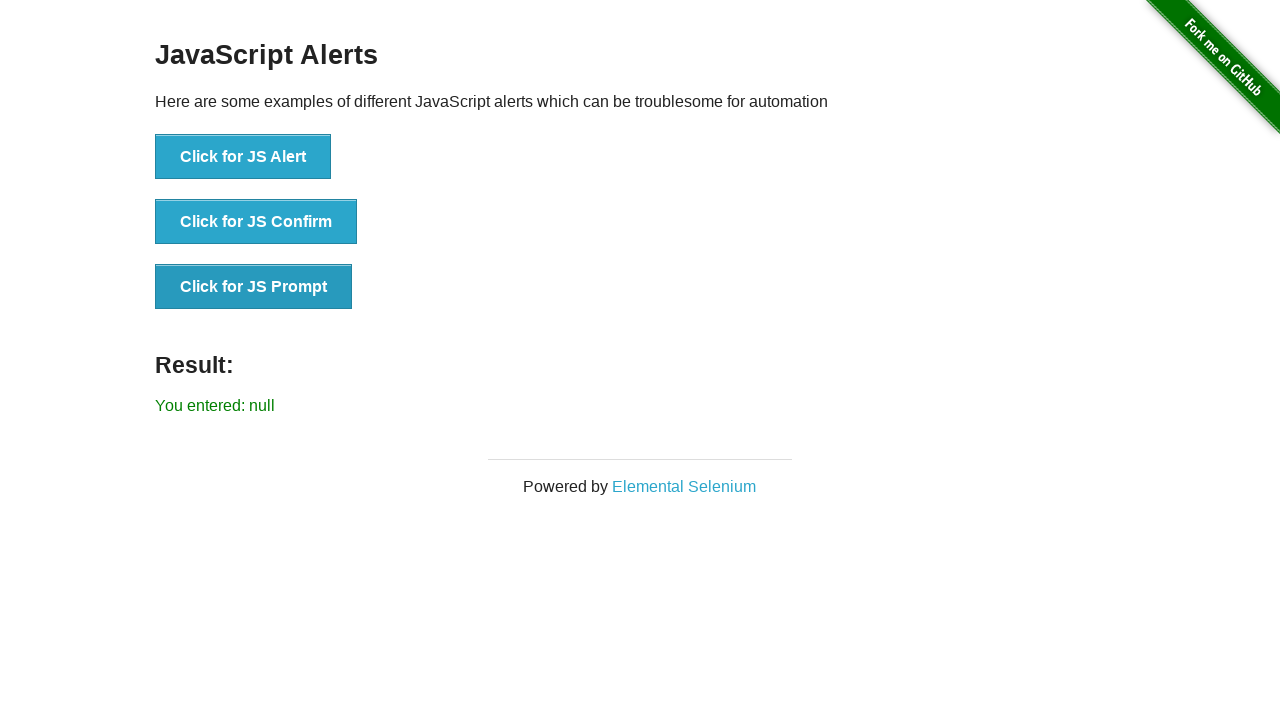

Set up dialog handler to accept prompt with text 'Selamlar..'
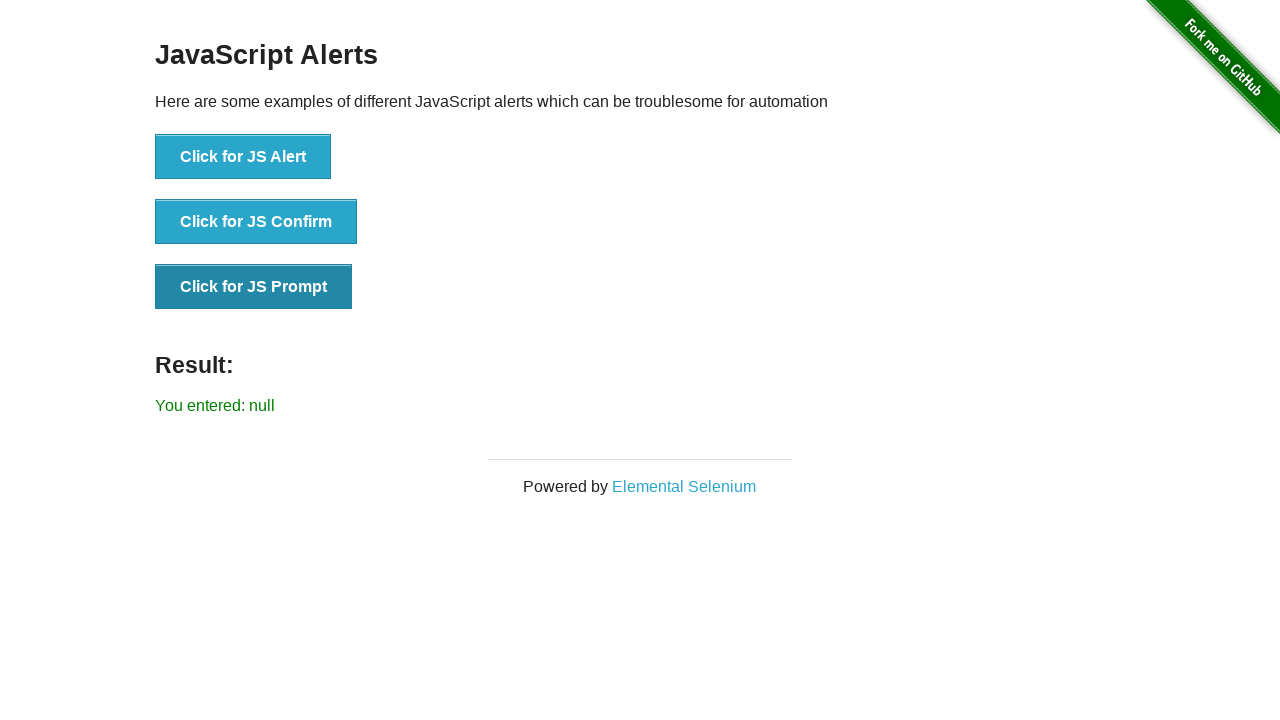

Re-clicked the JS Prompt button to trigger the dialog with handler ready at (254, 287) on xpath=//button[@onclick='jsPrompt()']
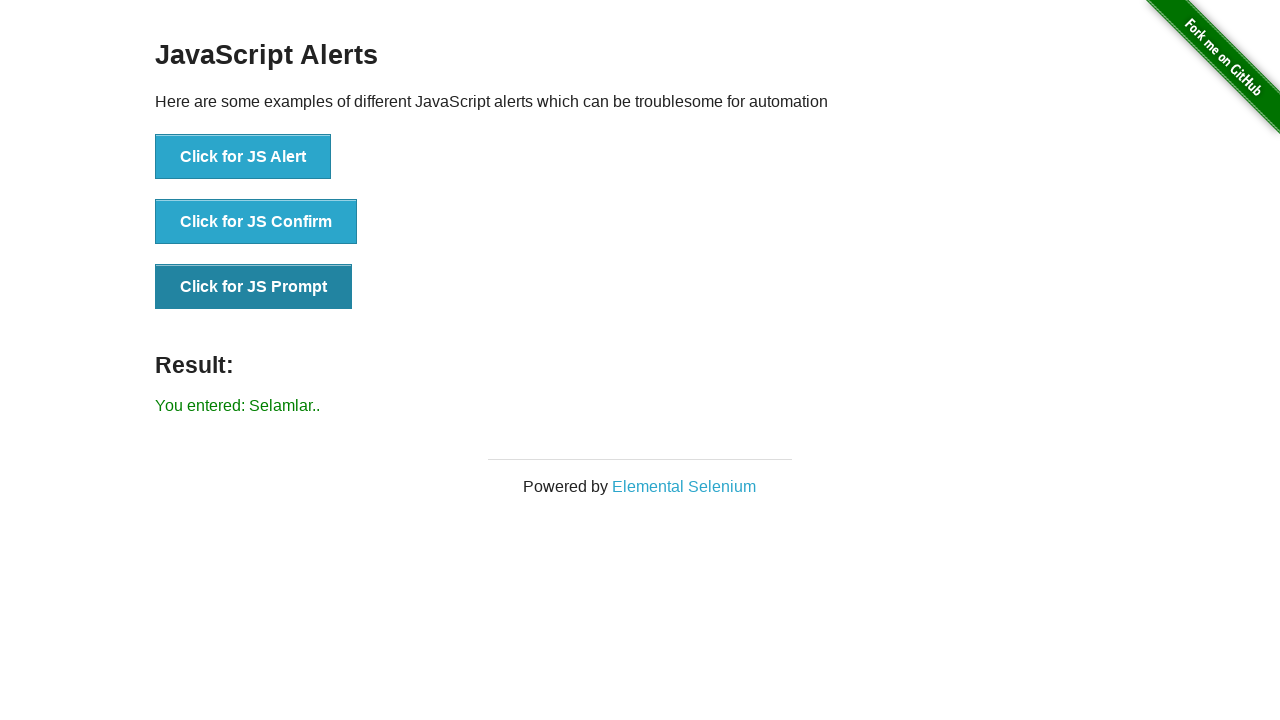

Waited for result element to appear after accepting the prompt
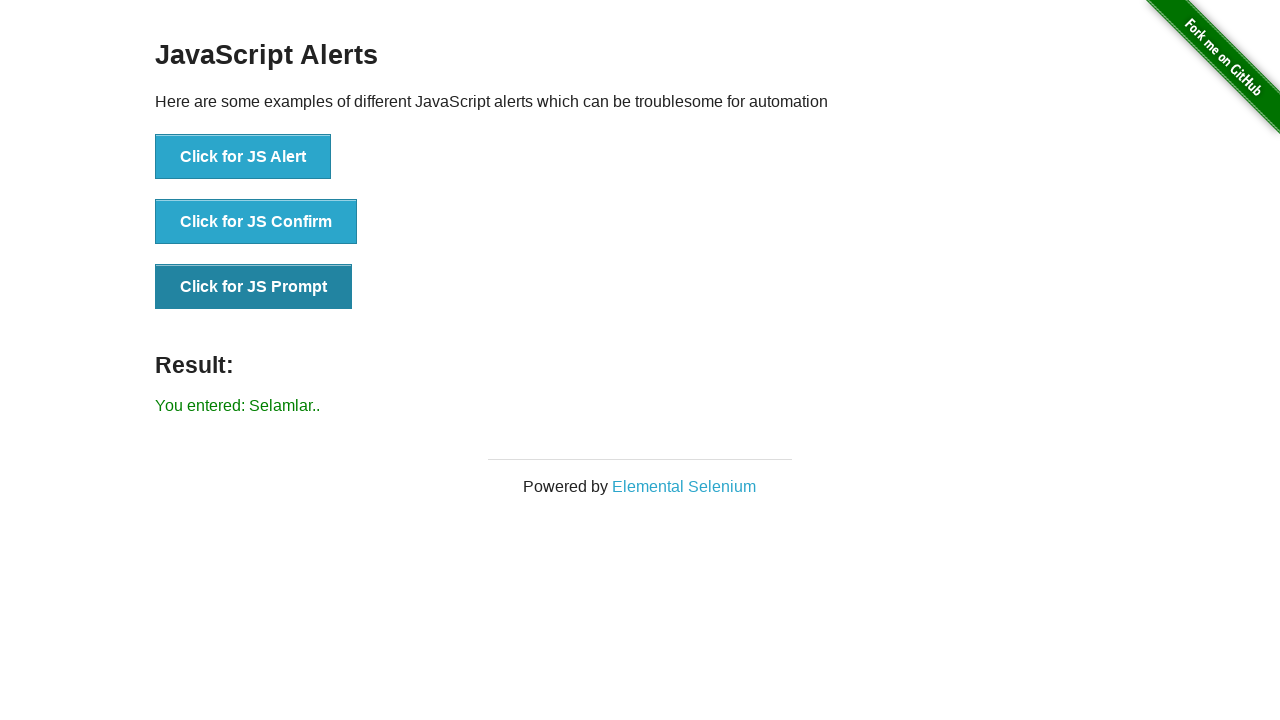

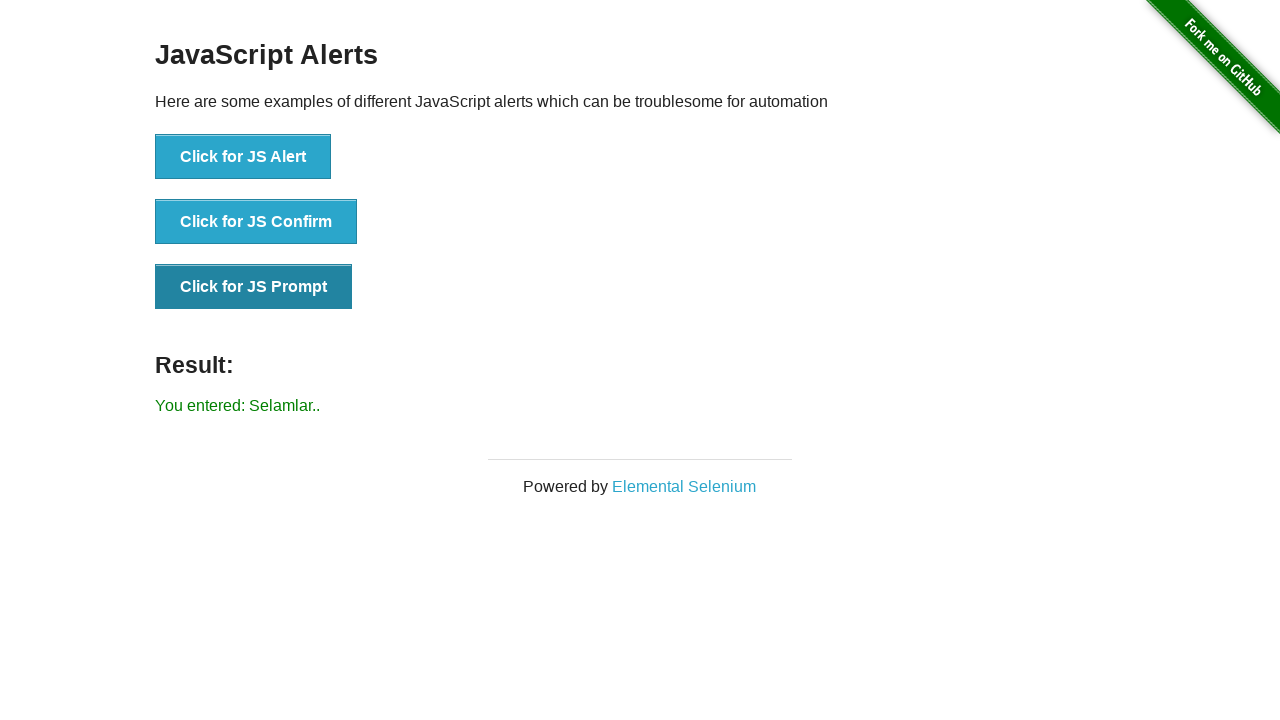